Tests opening a new browser window by clicking a link, switching to the new window to read content, then switching back to the original window to verify the heading text

Starting URL: https://the-internet.herokuapp.com/windows

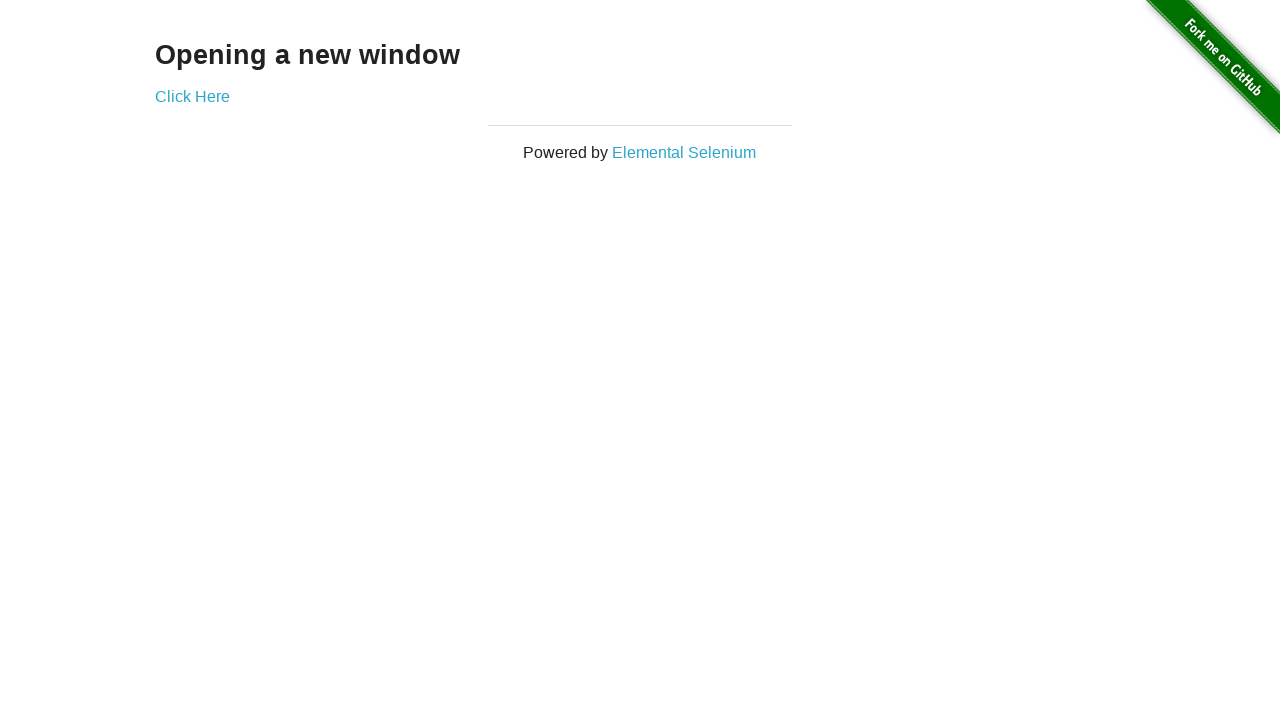

Clicked 'Click Here' link to open new window at (192, 96) on text=Click Here
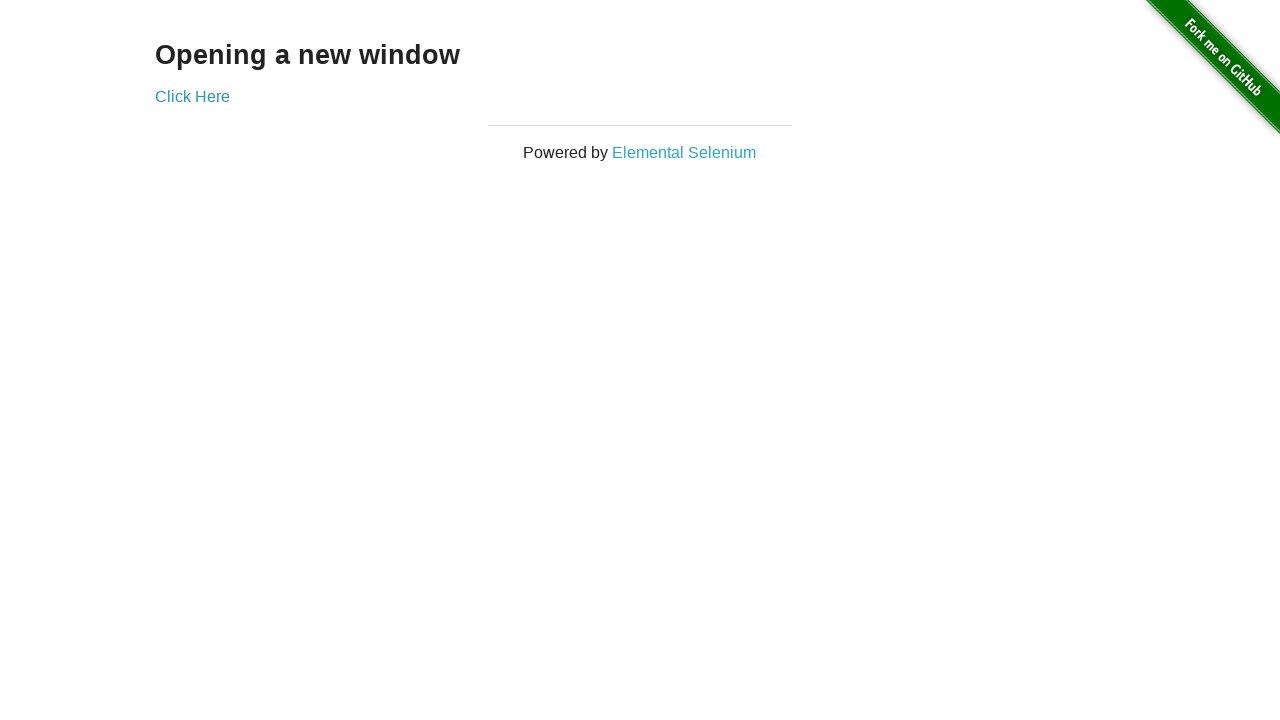

Opened new browser window via context expect_page at (192, 96) on text=Click Here
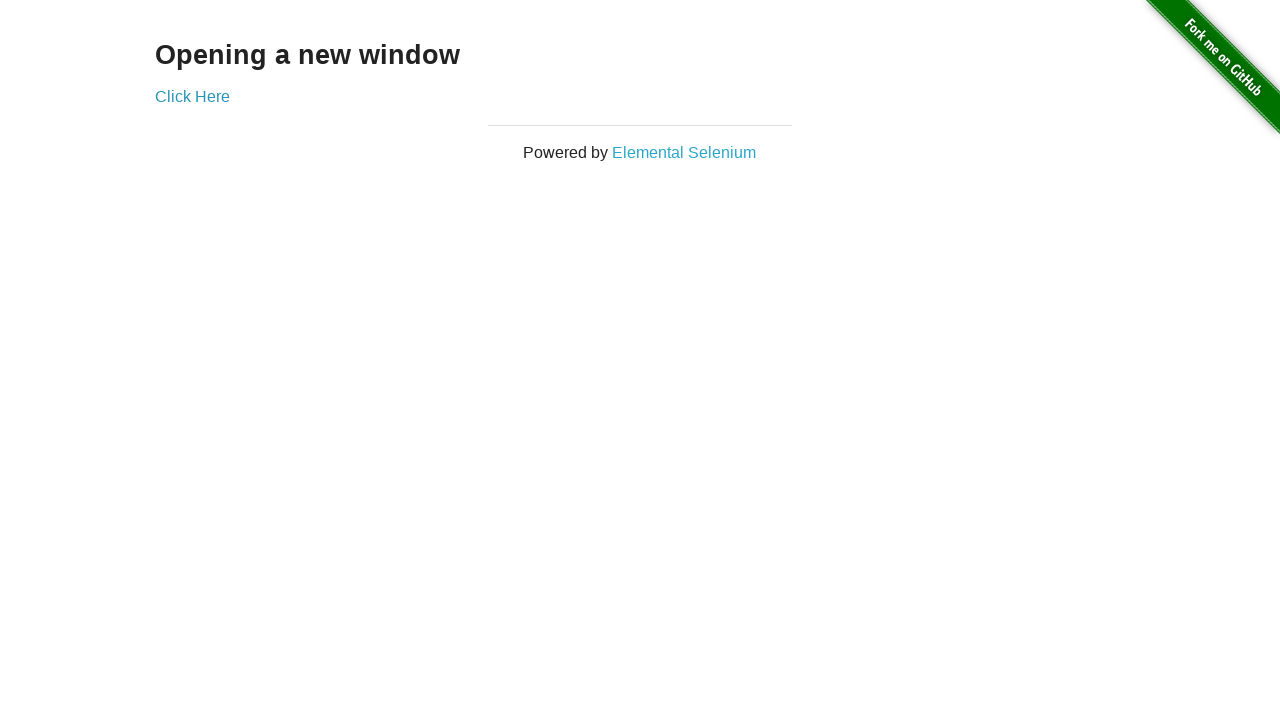

New page loaded successfully
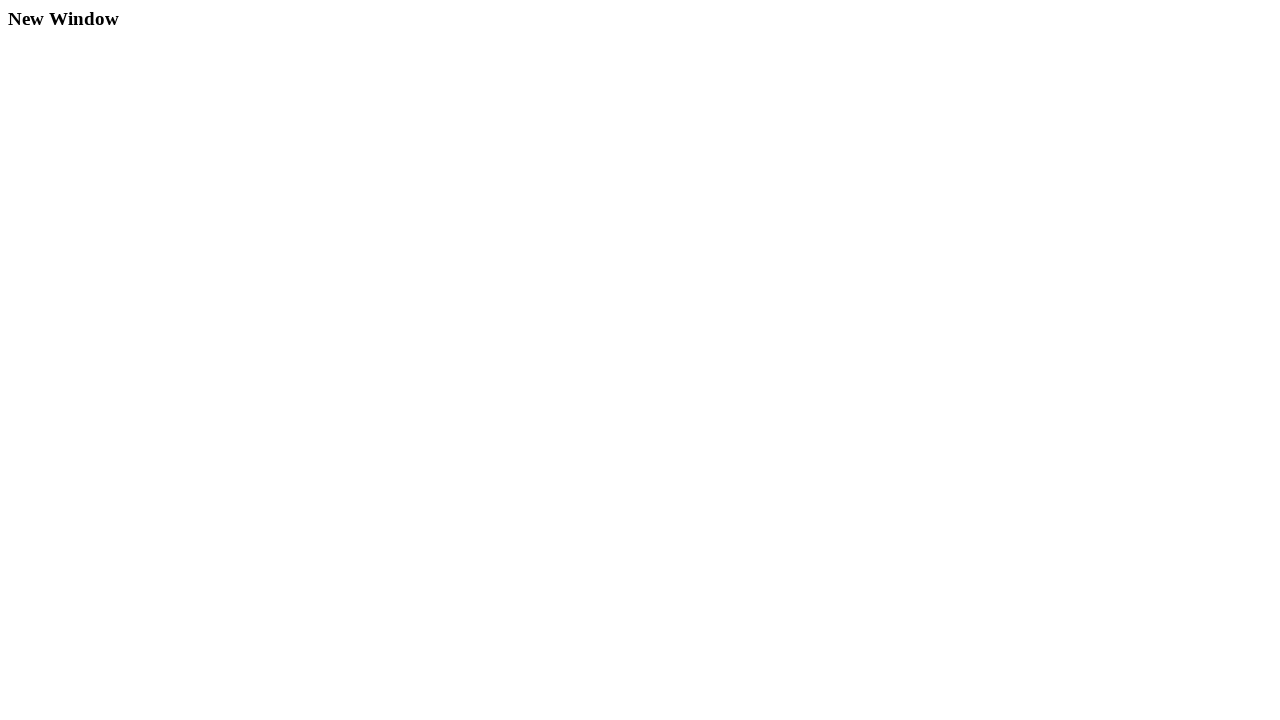

Retrieved heading text from new window: 'New Window'
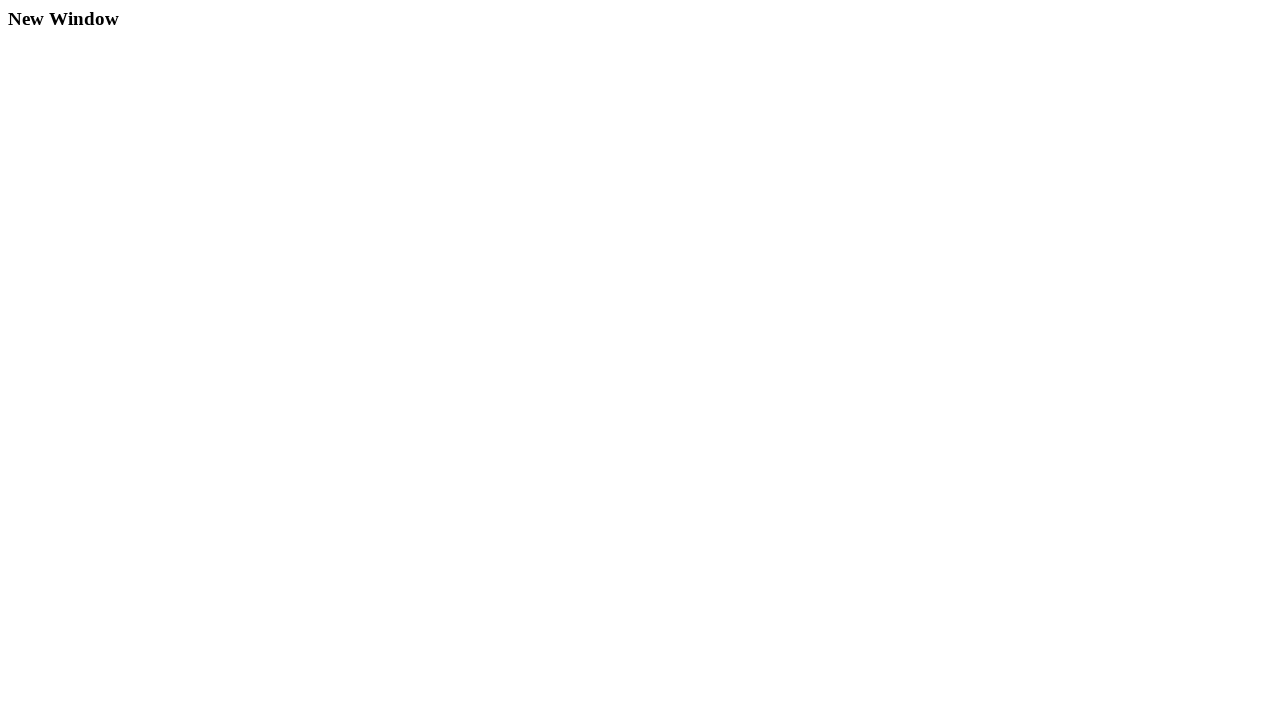

Retrieved heading text from original window: 'Opening a new window'
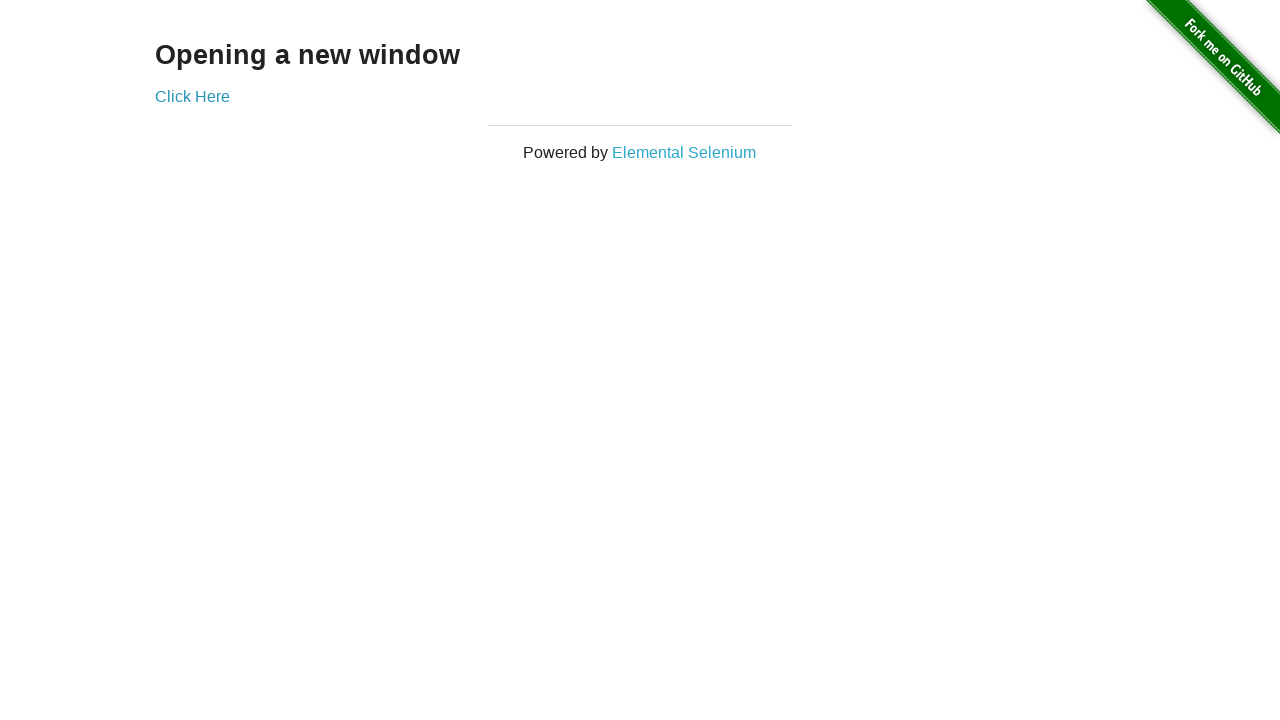

Verified original window heading contains 'Opening a new window'
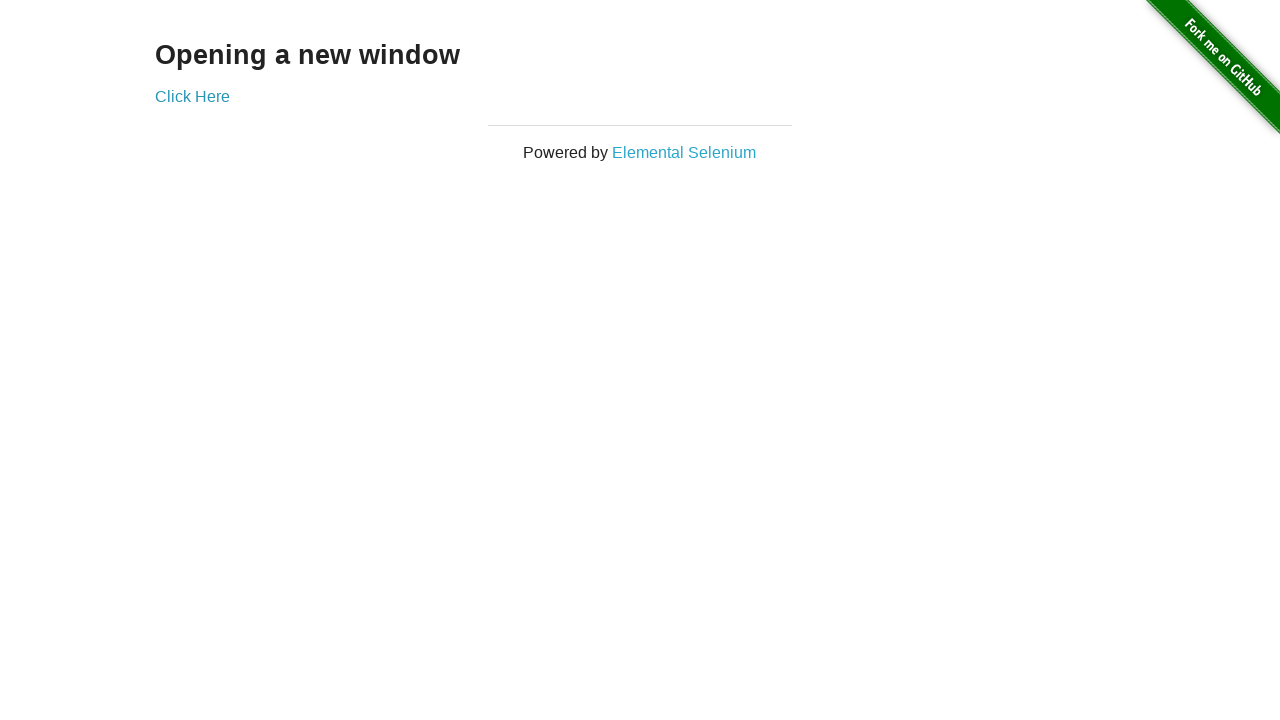

Closed new browser window
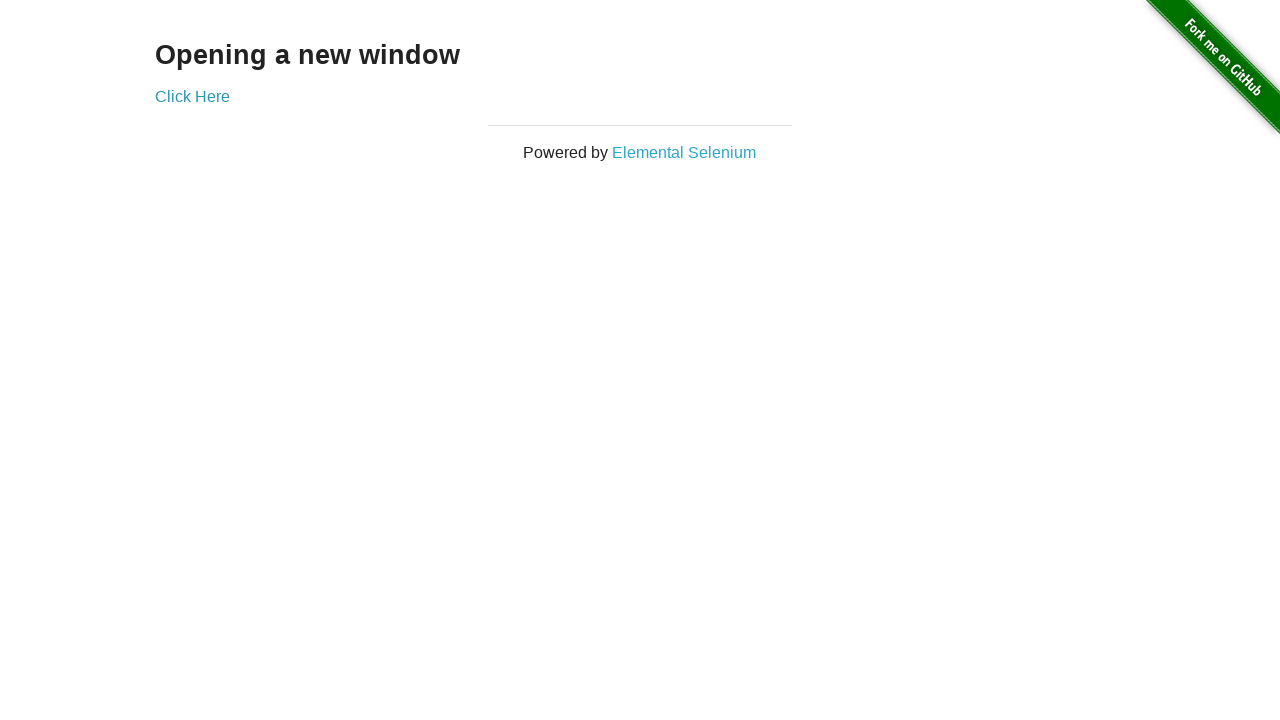

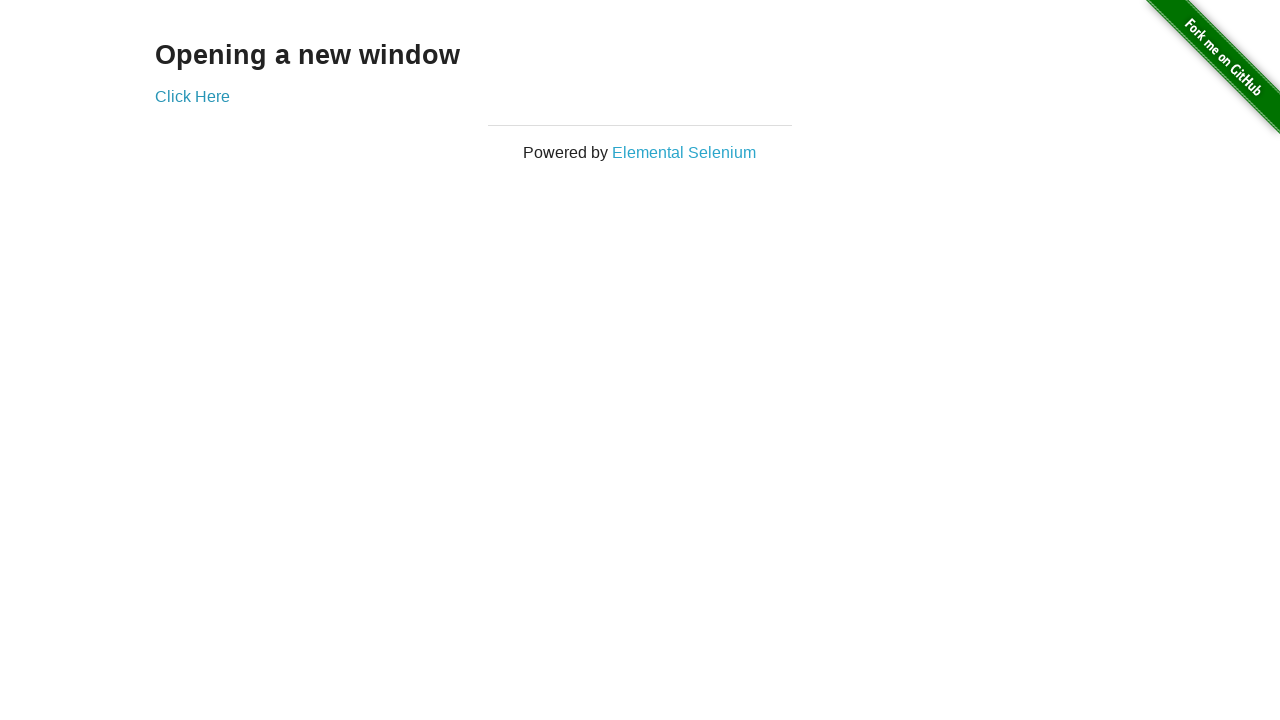